Navigates to Guru99 website and clicks on the 5th lazy-loaded image element on the page

Starting URL: https://www.guru99.com/

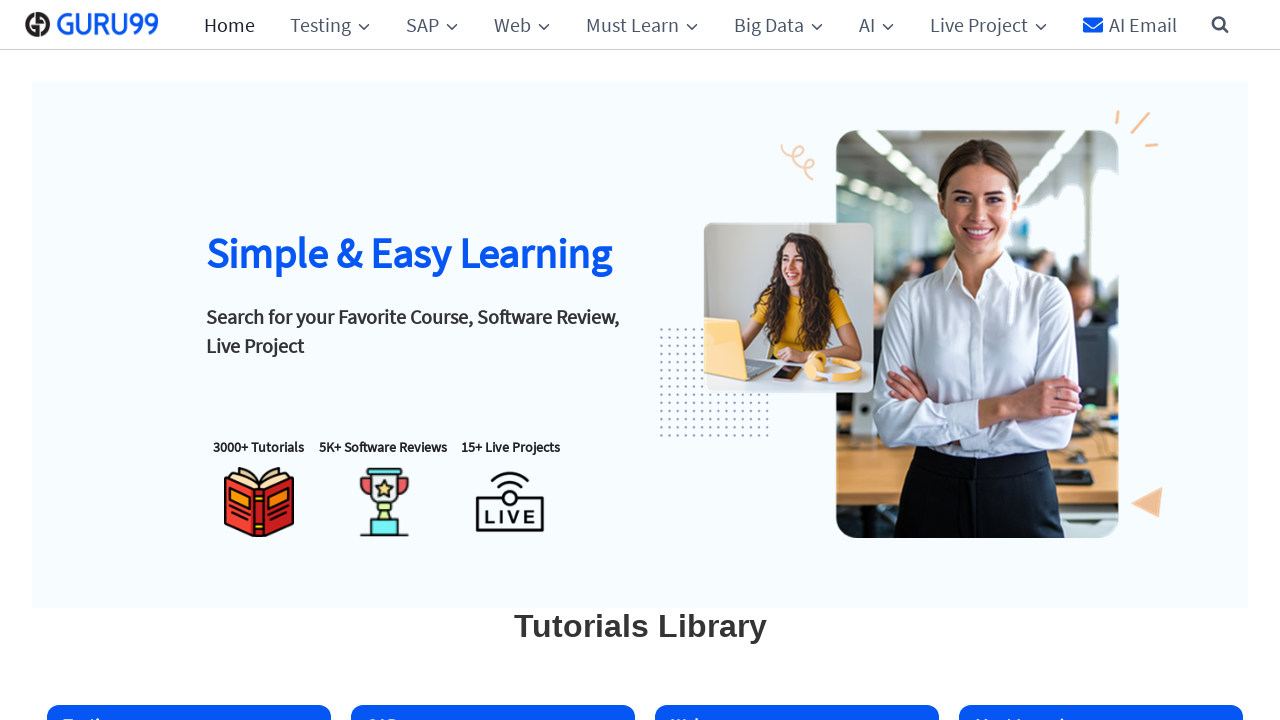

Waited for lazy-loaded images to appear on Guru99 website
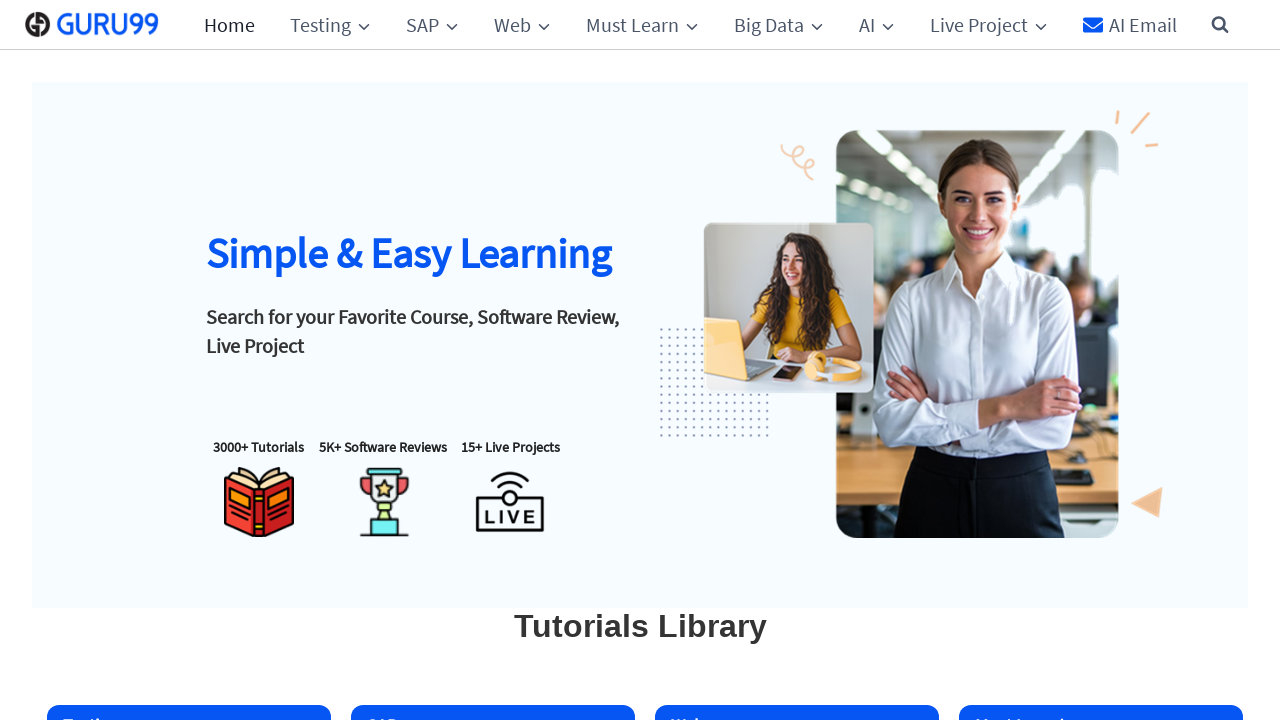

Clicked on the 5th lazy-loaded image element at (940, 361) on img.lazyloaded >> nth=4
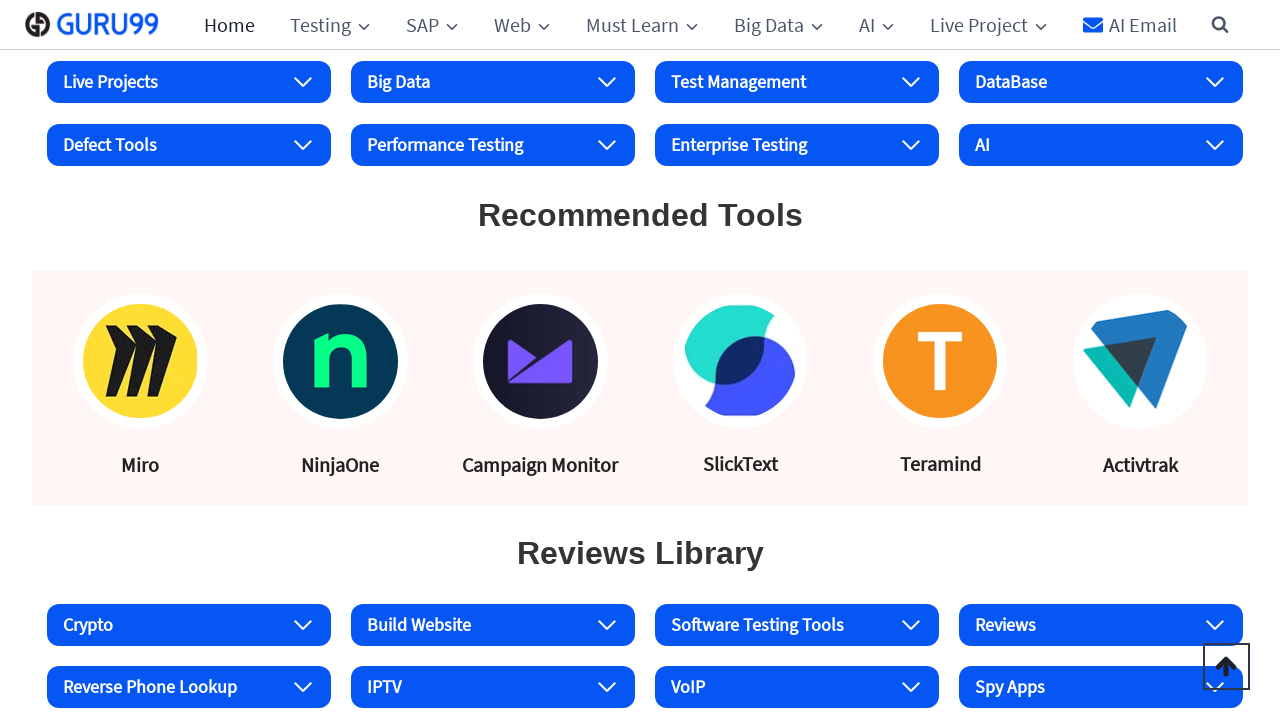

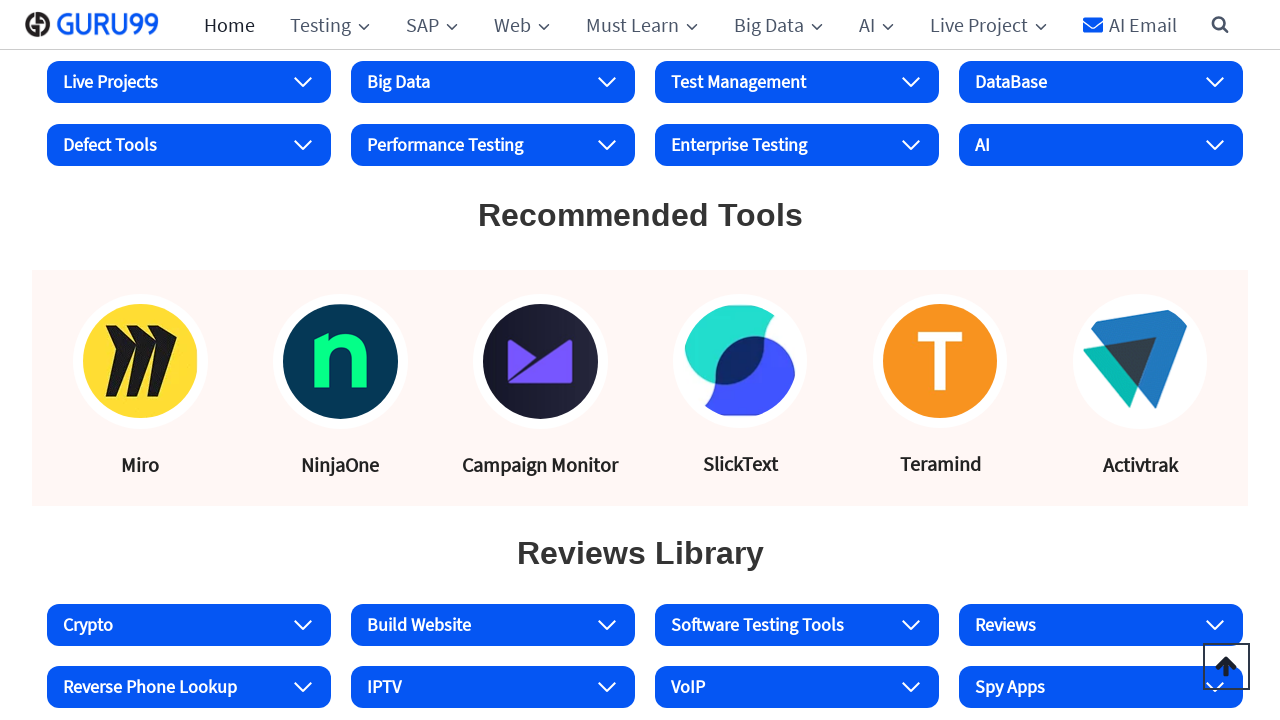